Tests search functionality on Ferosor website by entering a search term and submitting the form

Starting URL: https://ferosor.cl

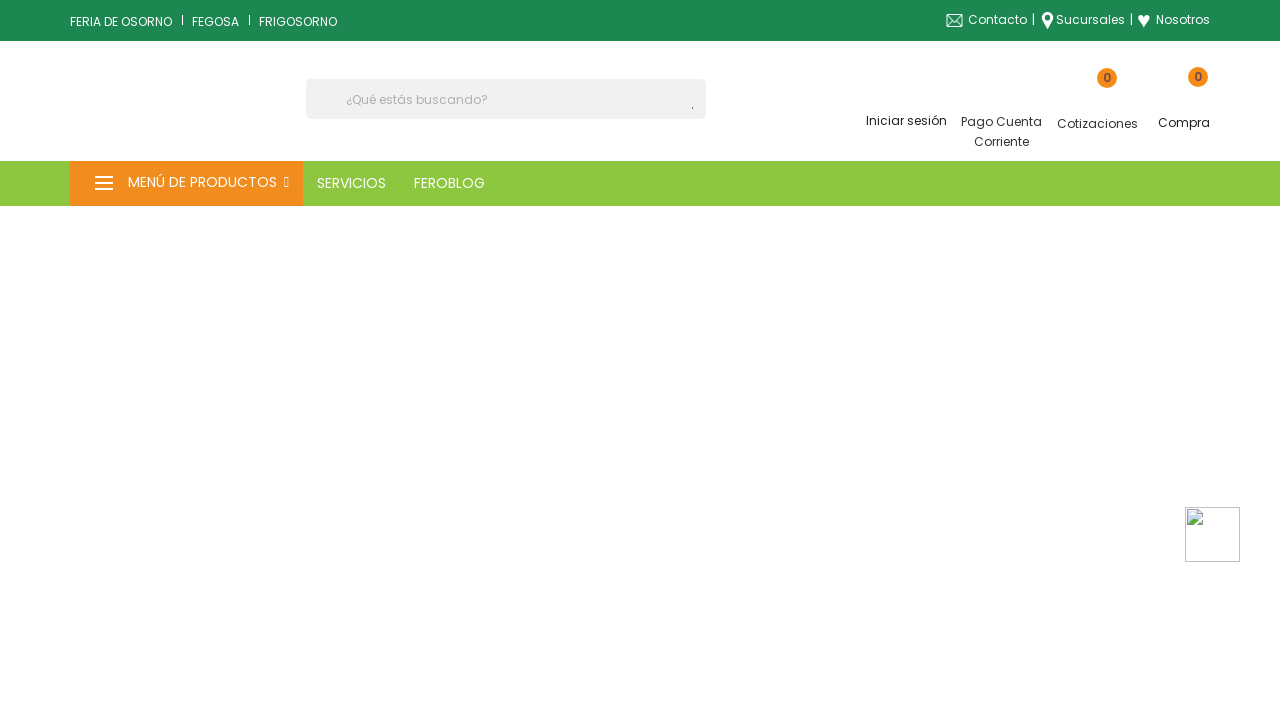

Filled search box with 'alimento' on input[name='s']
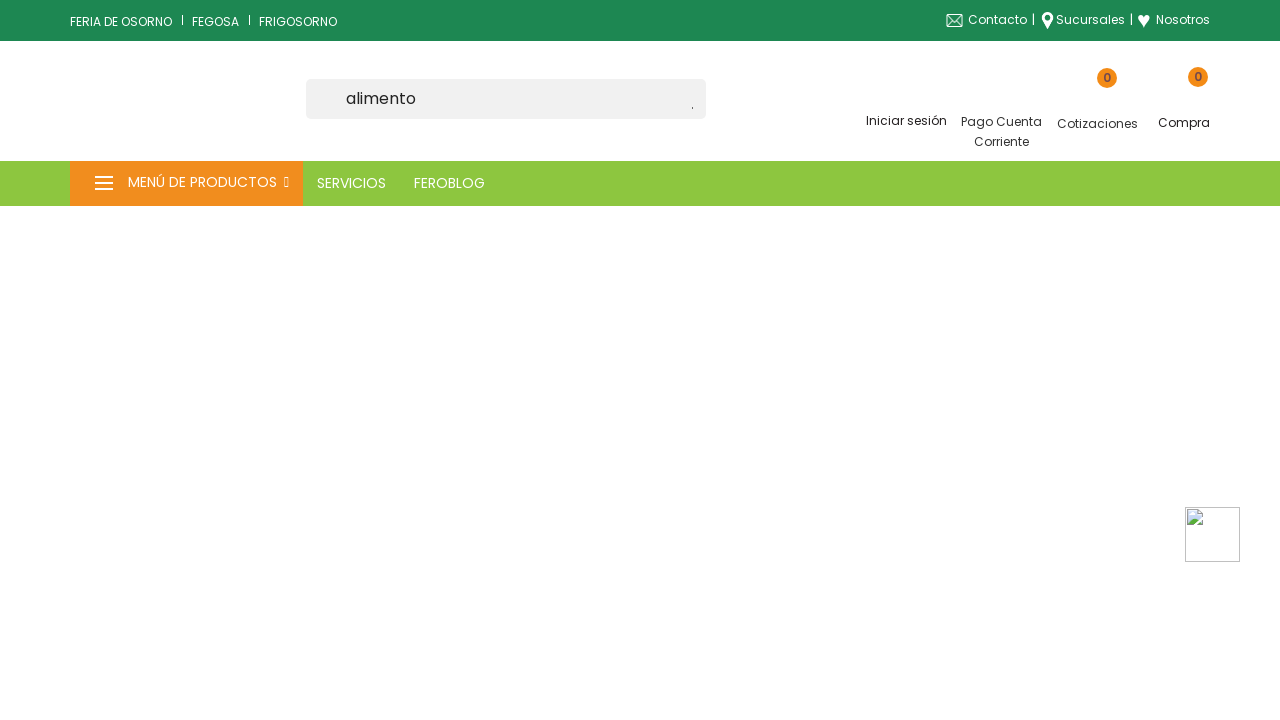

Clicked submit button to search at (698, 108) on [type='submit']
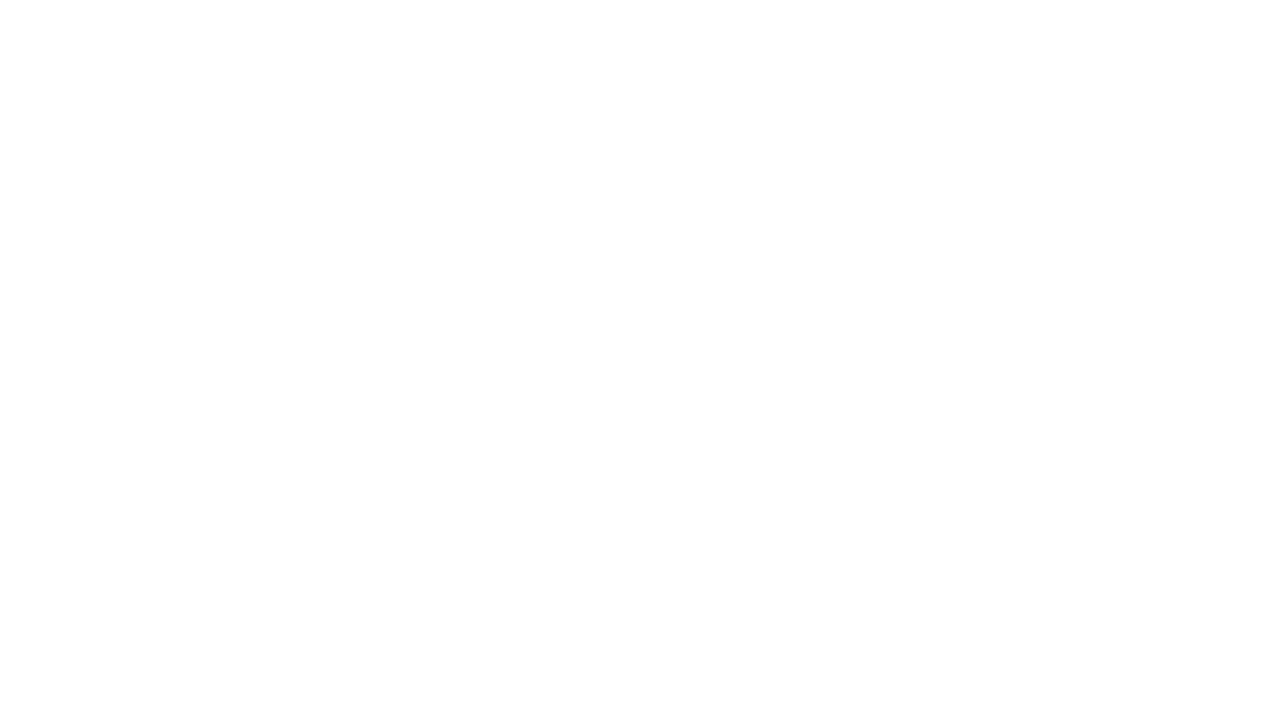

Waited for page to load after search (networkidle state)
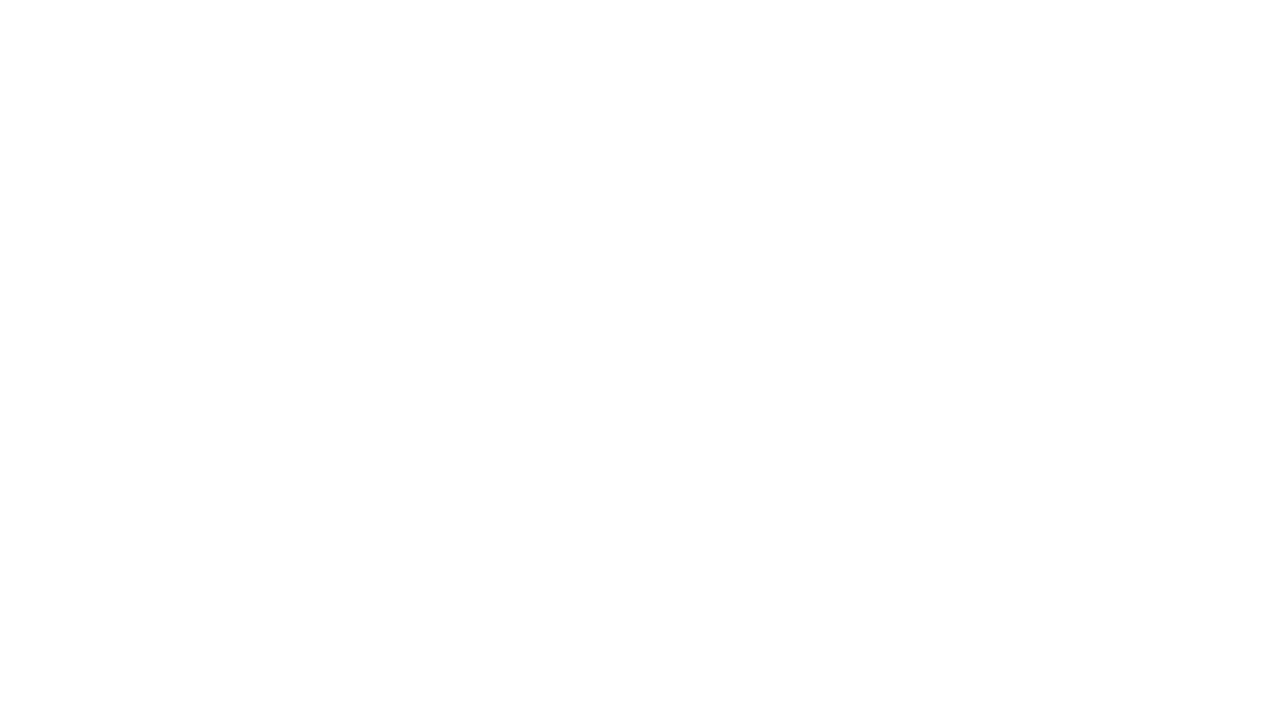

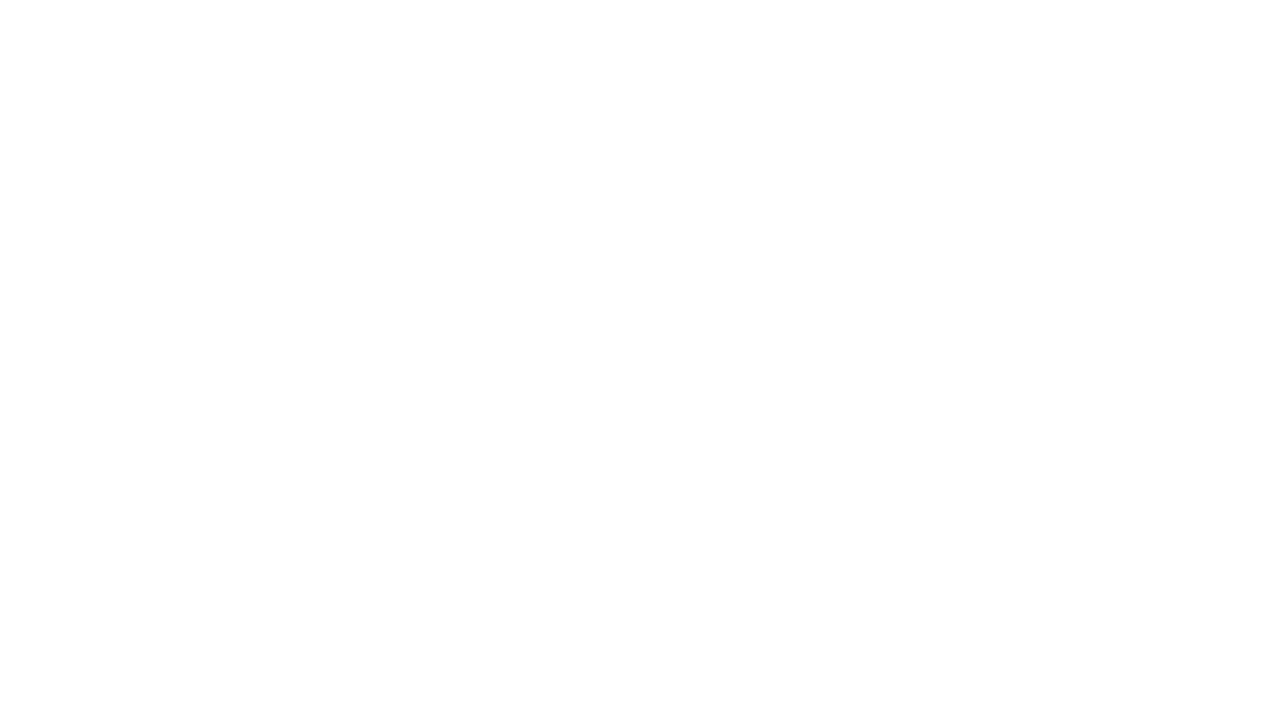